Tests dropdown selection using different selection methods - by index, value, and visible text

Starting URL: https://trytestingthis.netlify.app/

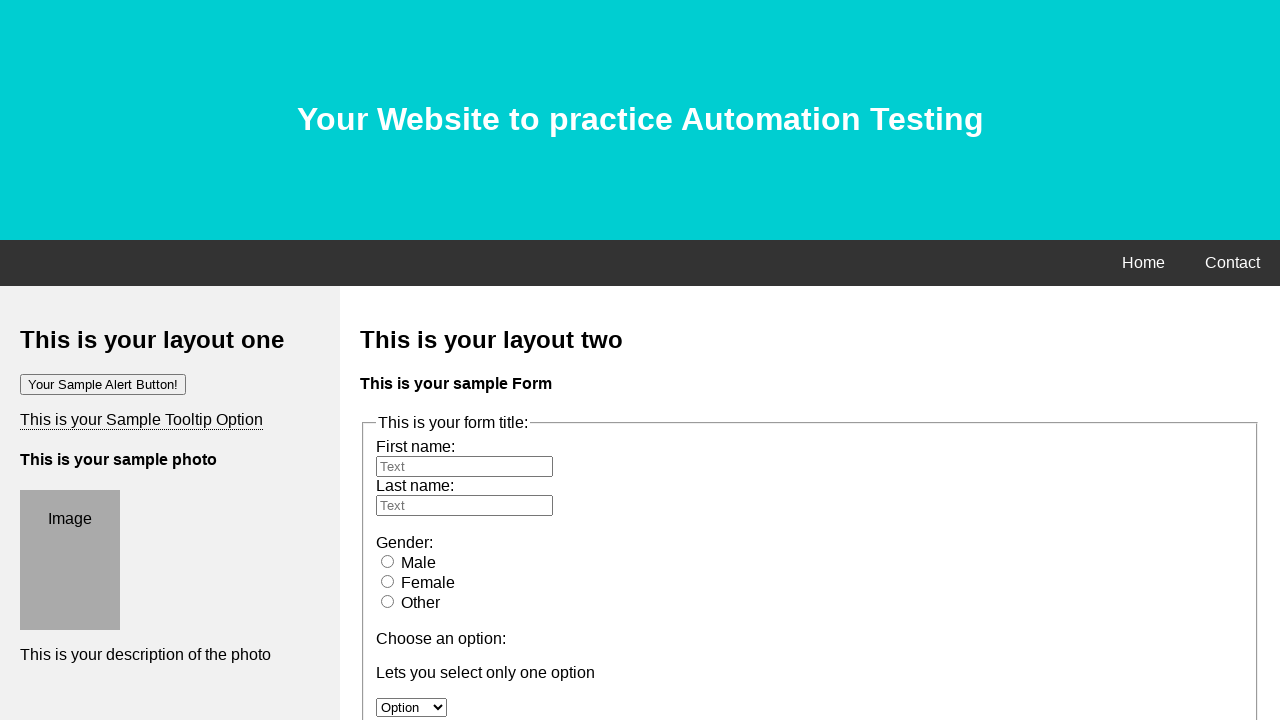

Located dropdown element with id 'option'
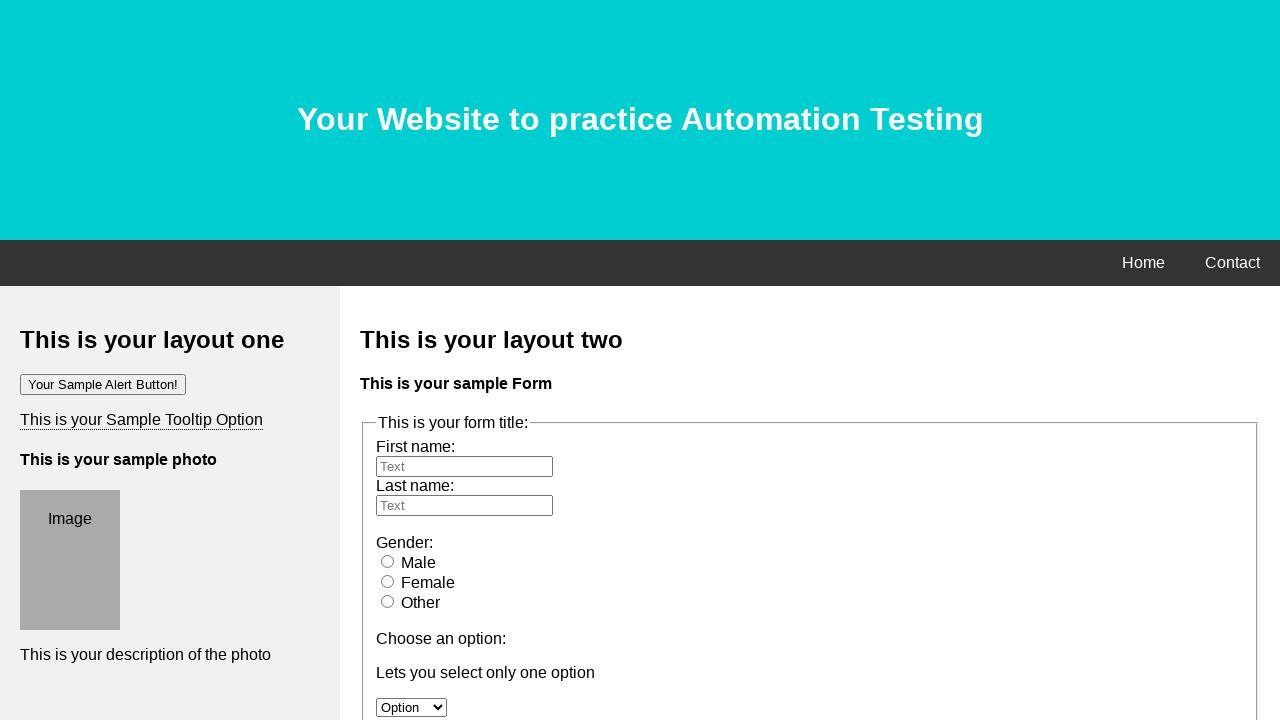

Selected Option 1 from dropdown by index 1 on #option
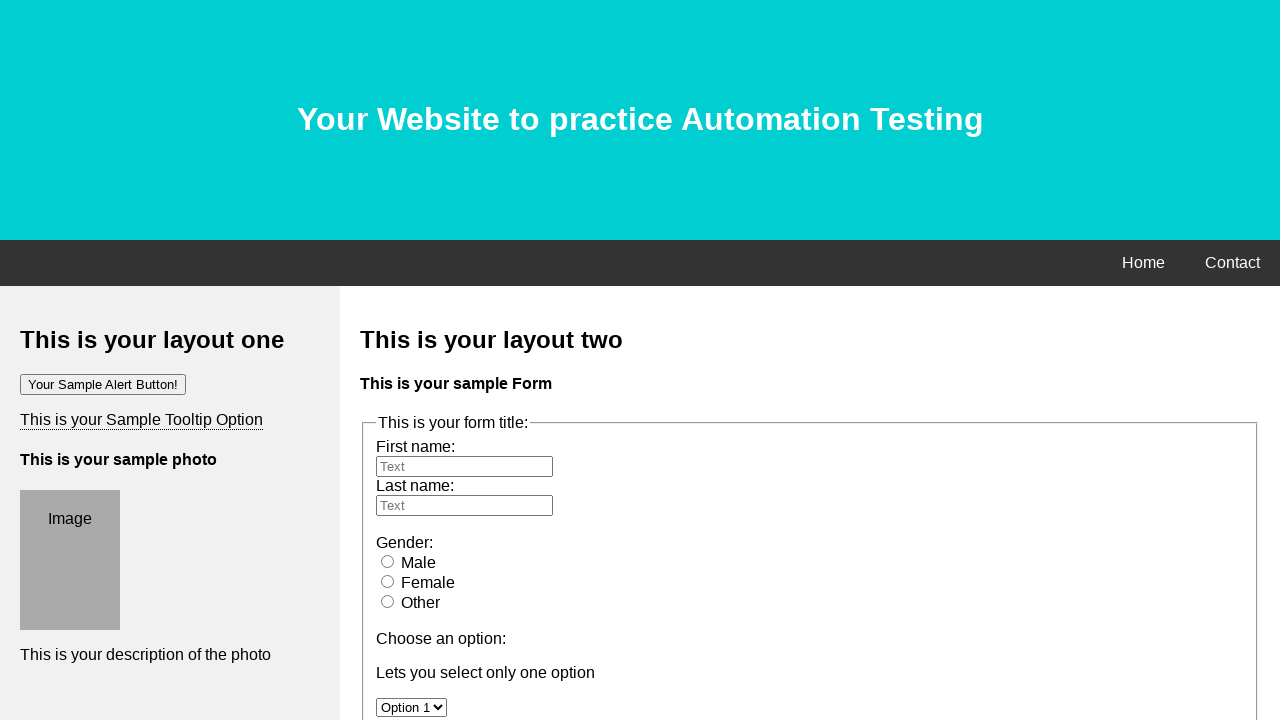

Selected Option 2 from dropdown by value 'option 2' on #option
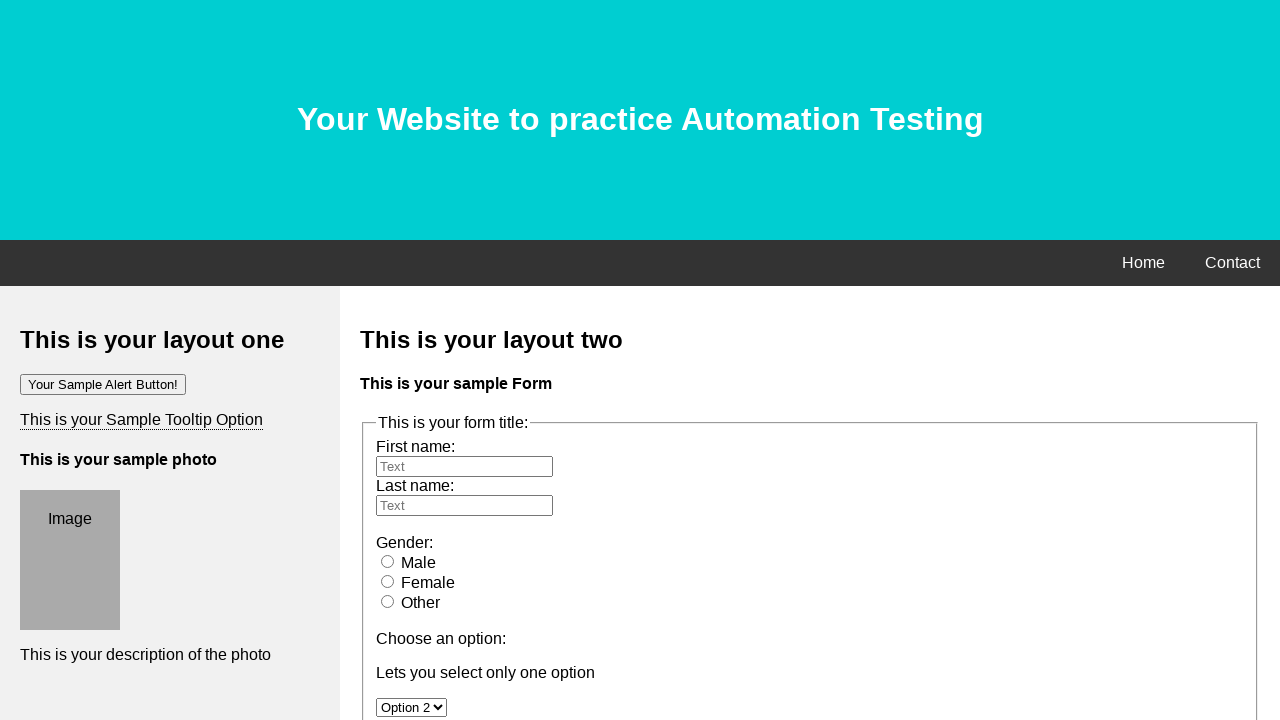

Selected Option 3 from dropdown by visible text 'Option 3' on #option
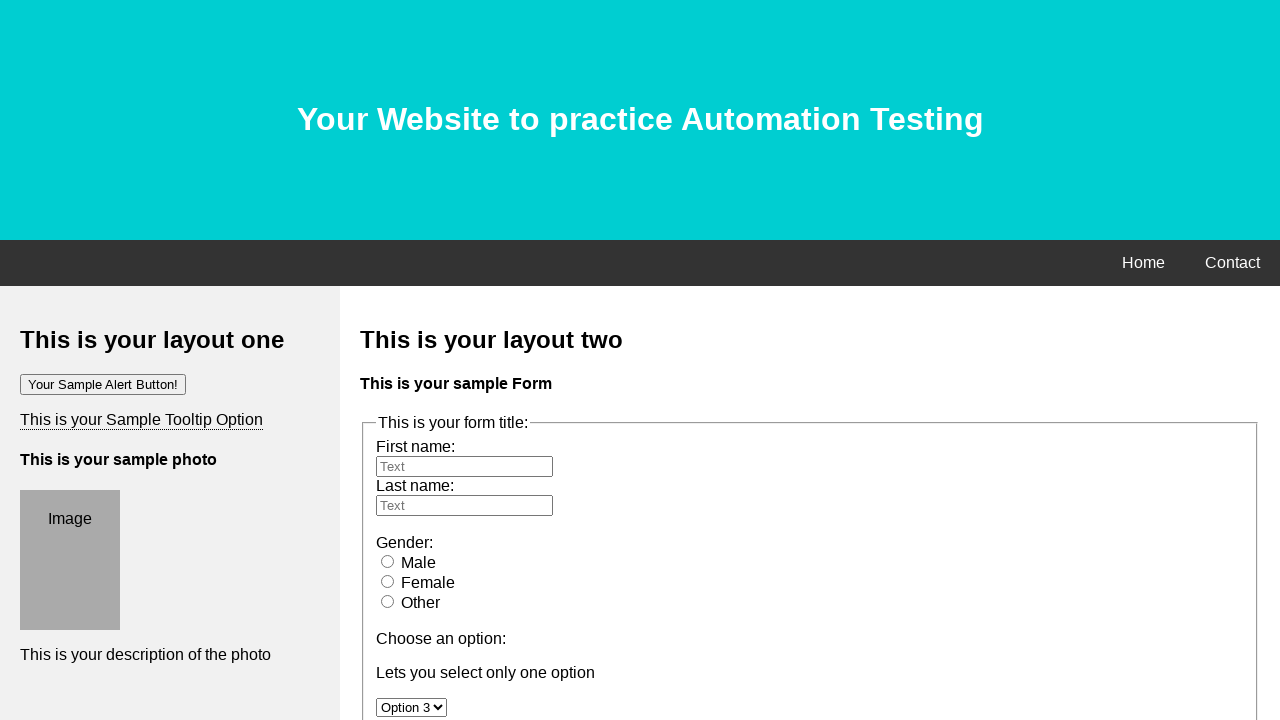

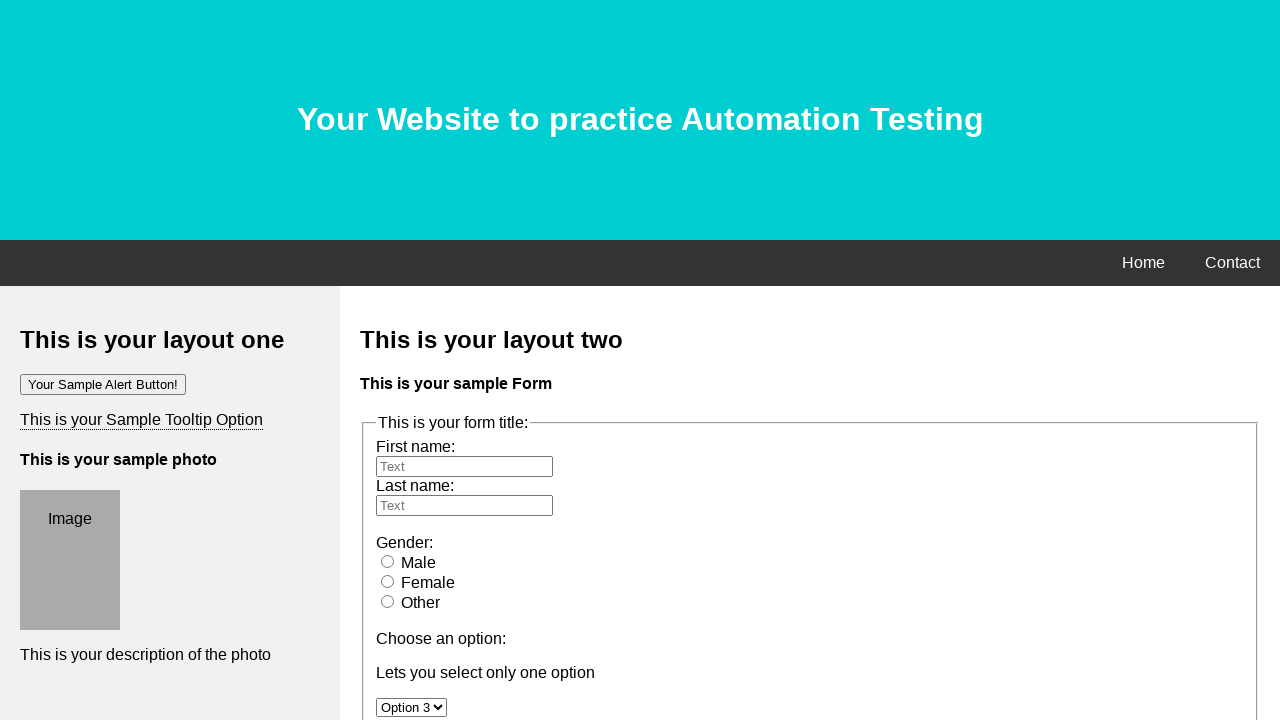